Tests product filtering and detail page navigation on an e-commerce demo site by selecting a black color filter, clicking the filter button, scrolling down, and clicking on the first shoe product to verify the product detail page opens correctly.

Starting URL: https://demo.applitools.com/gridHackathonV2.html

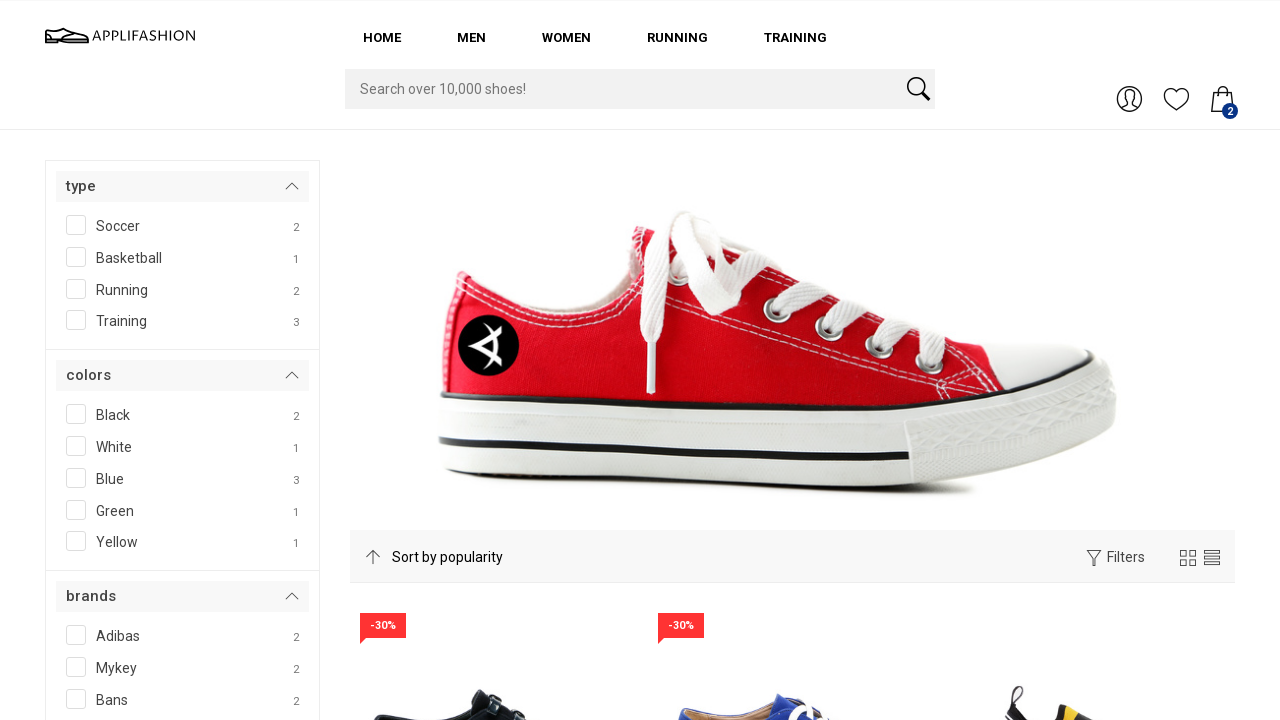

Clicked on black color filter checkbox at (76, 414) on #SPAN__checkmark__107
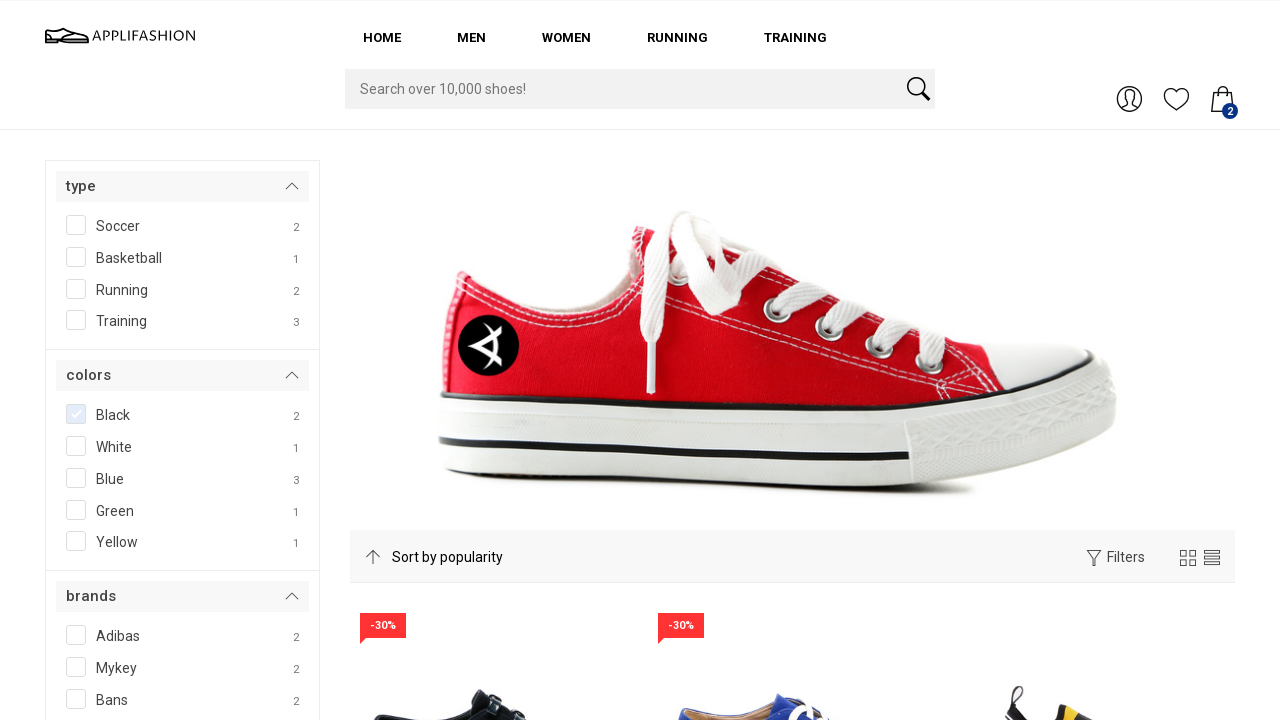

Clicked on filter button to apply black color filter at (103, 360) on #filterBtn
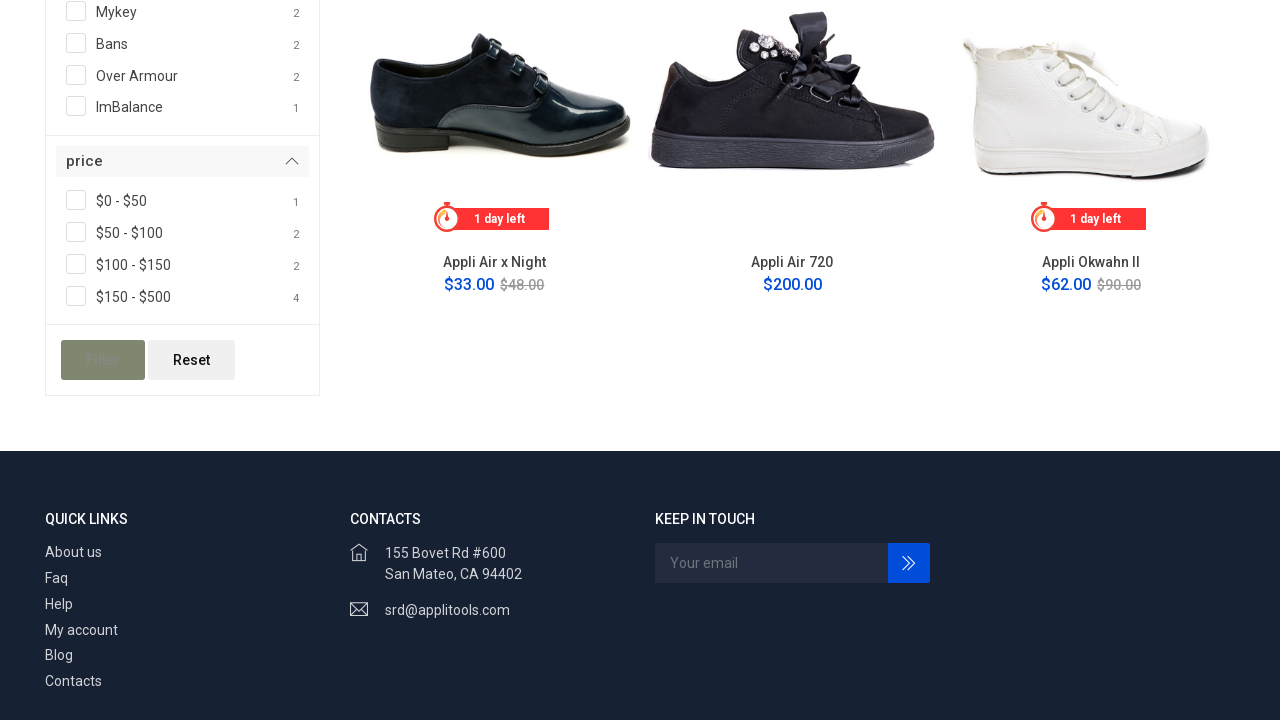

Waited for filtered results to load
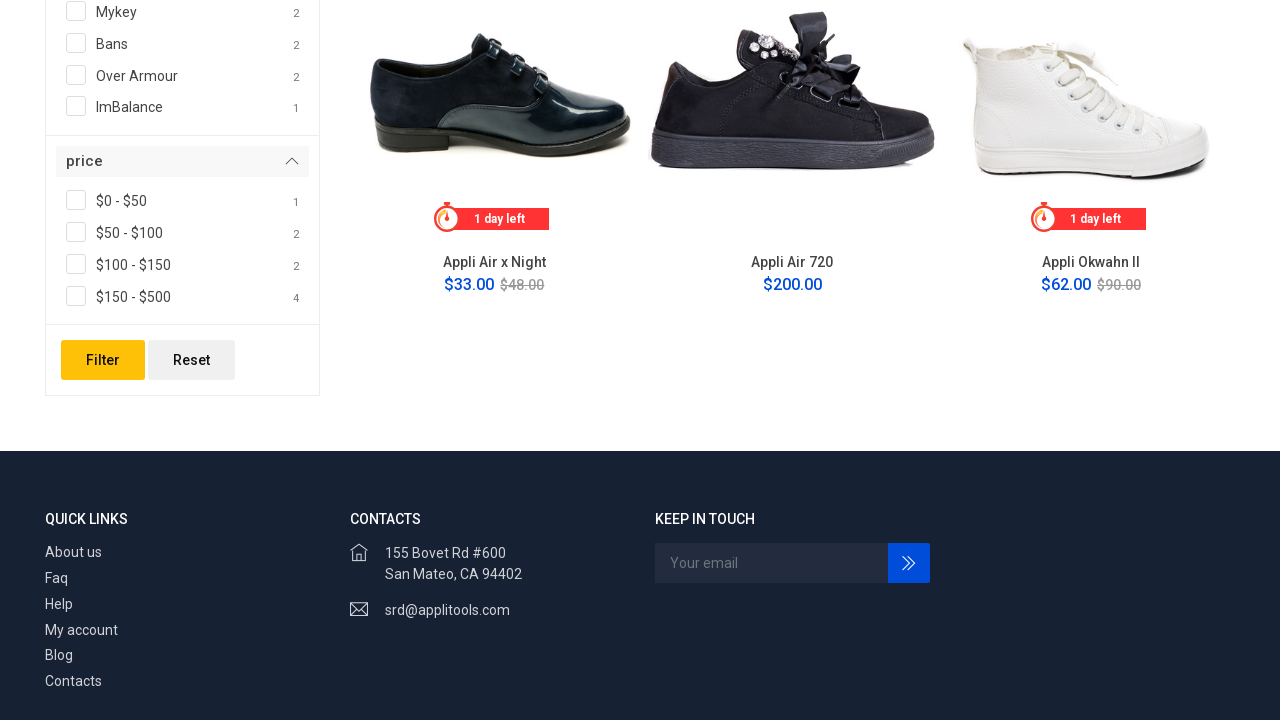

Scrolled down to see product listings
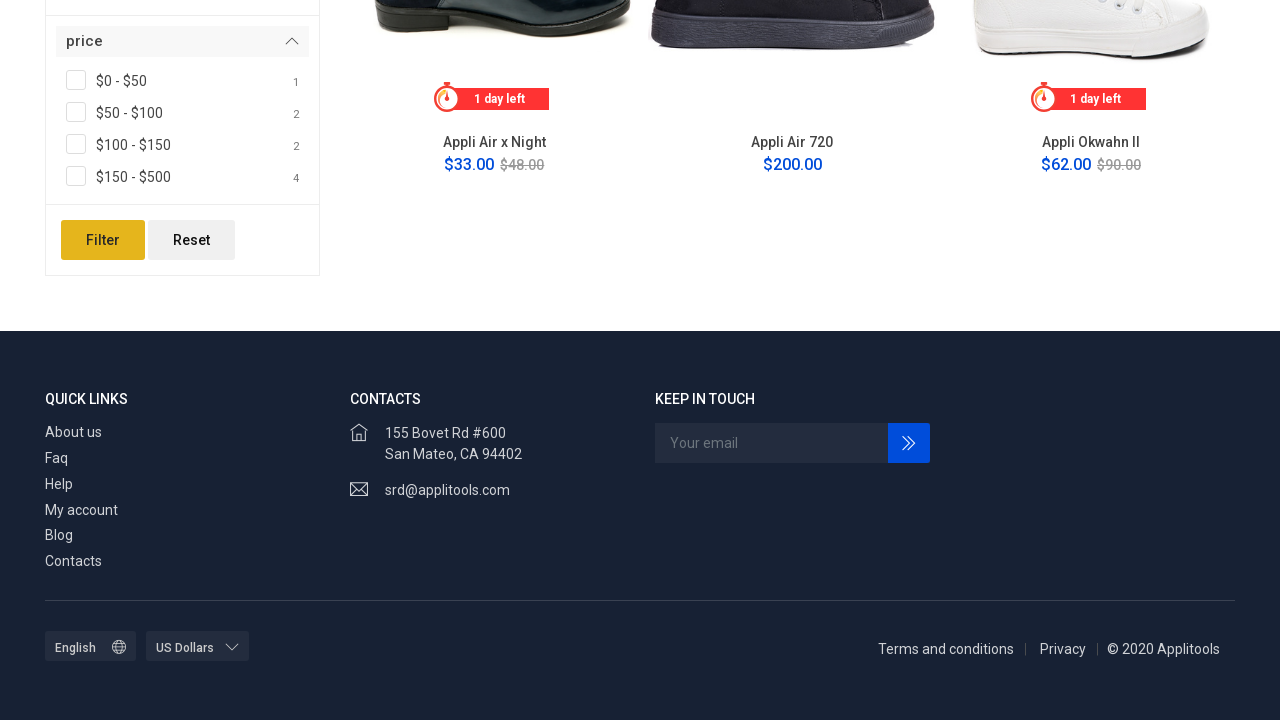

Waited for page to settle after scrolling
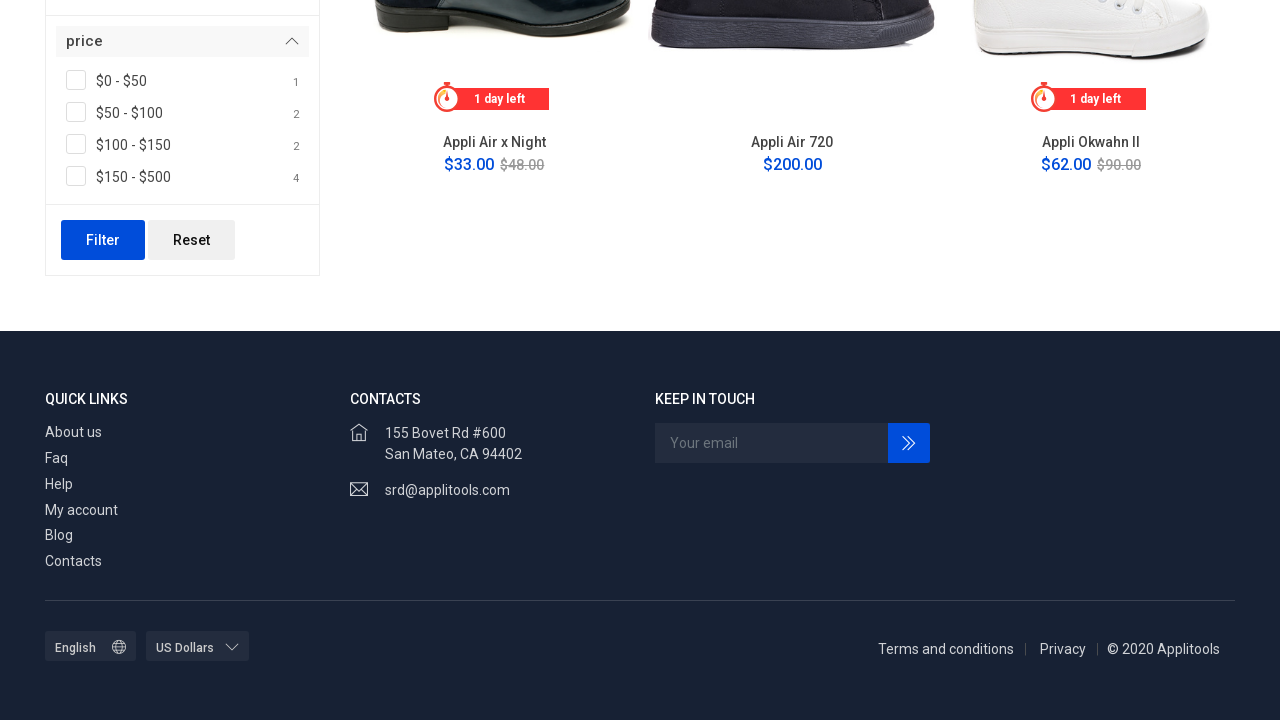

Clicked on the first shoe product image at (494, 144) on (//img[contains(@class,'img-fluid')])[1]
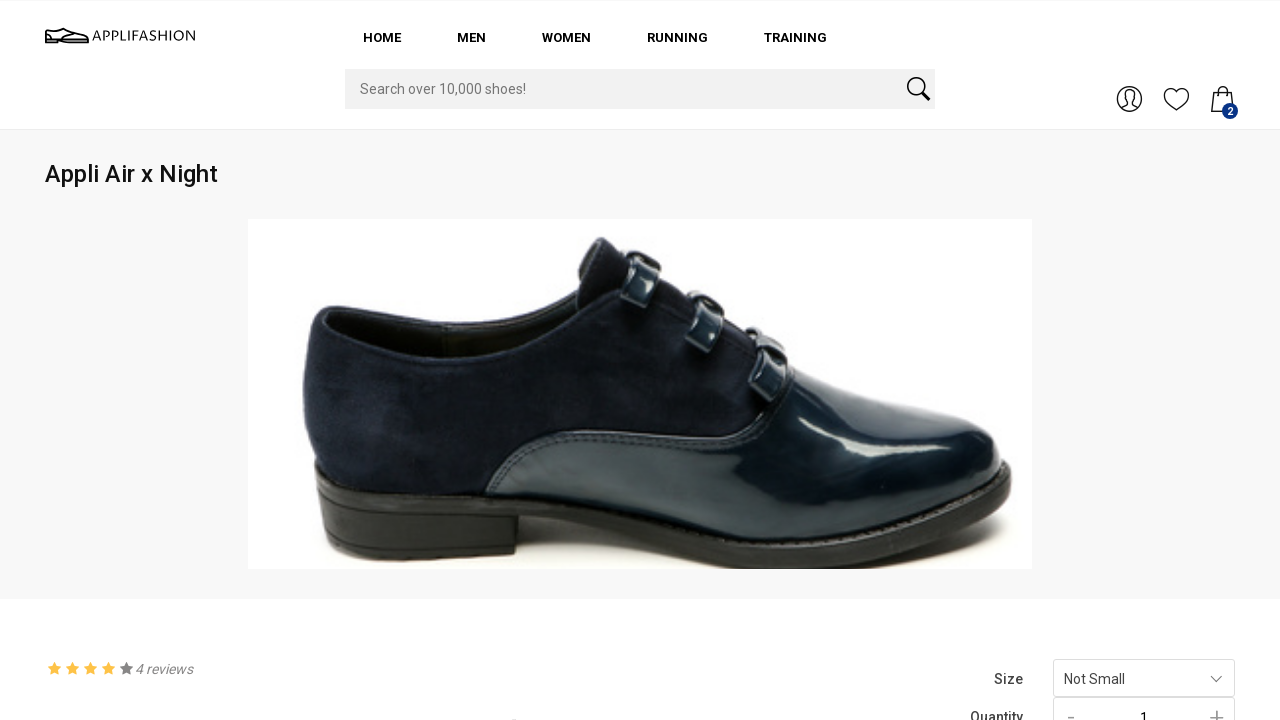

Product detail page loaded with product name 'Appli Air x Night' confirmed
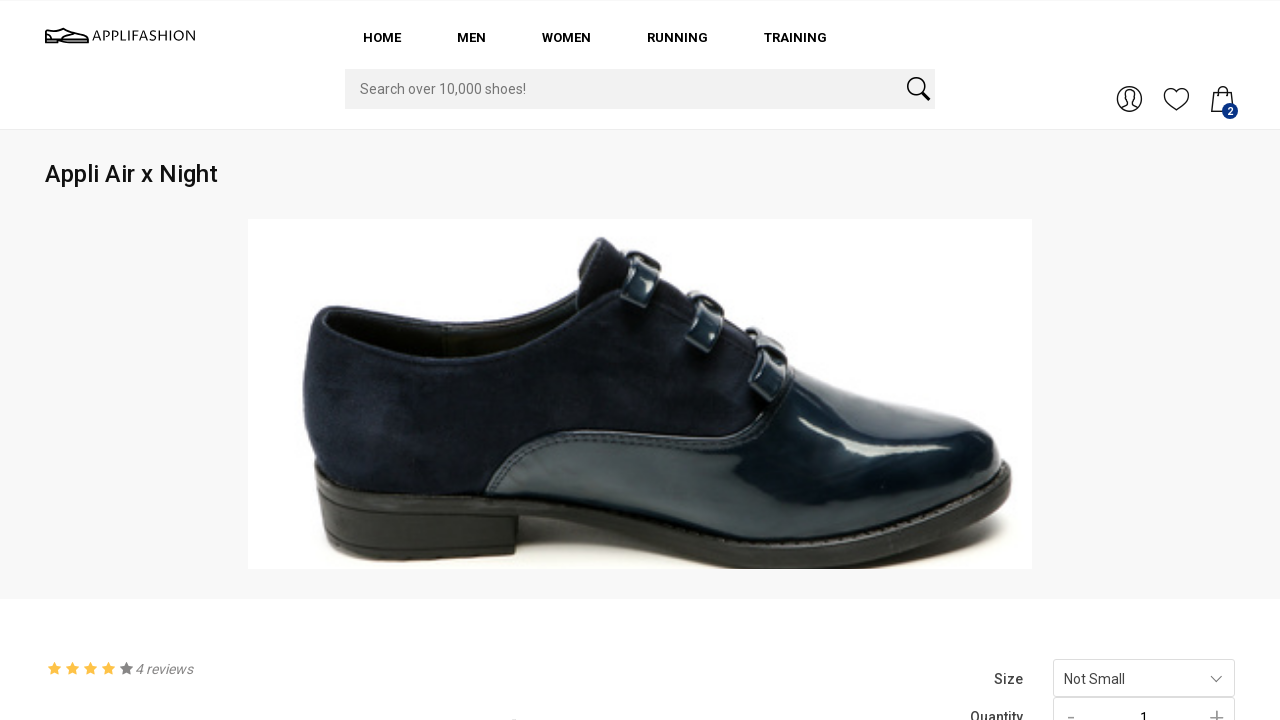

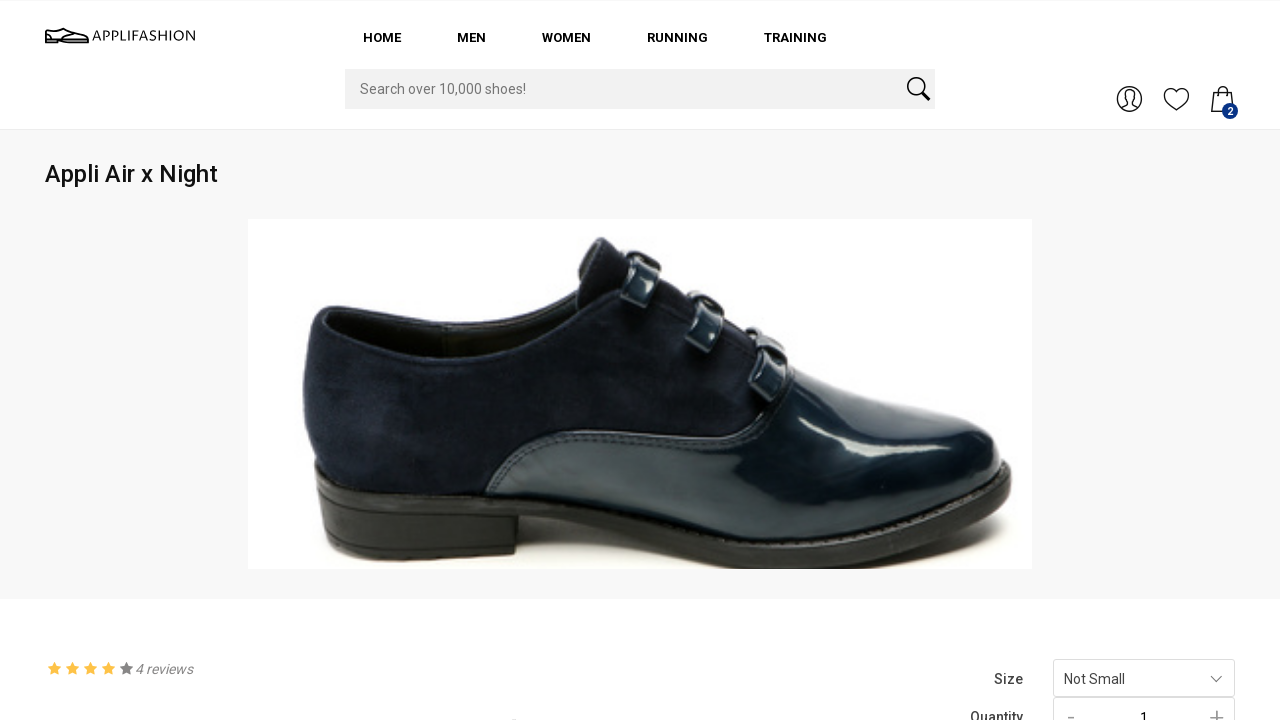